Tests opting out of A/B tests by adding an opt-out cookie after visiting the page, then refreshing to verify the test is disabled

Starting URL: http://the-internet.herokuapp.com/abtest

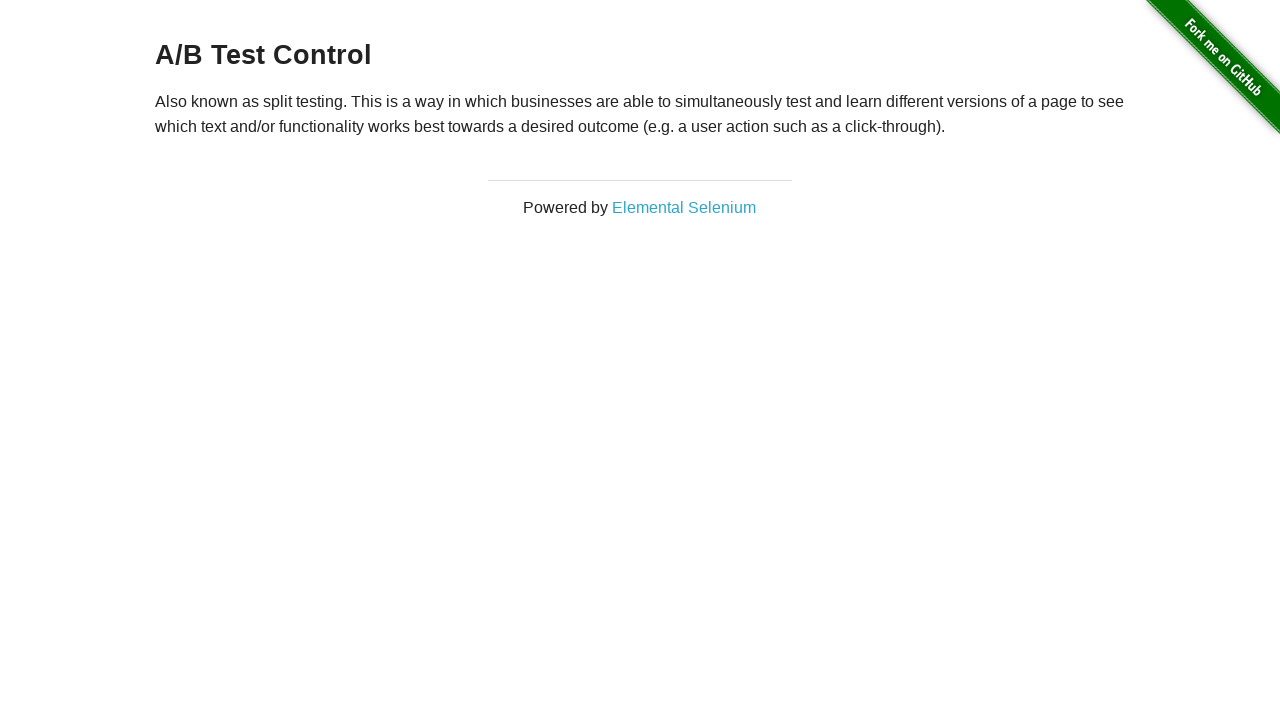

Navigated to A/B test page
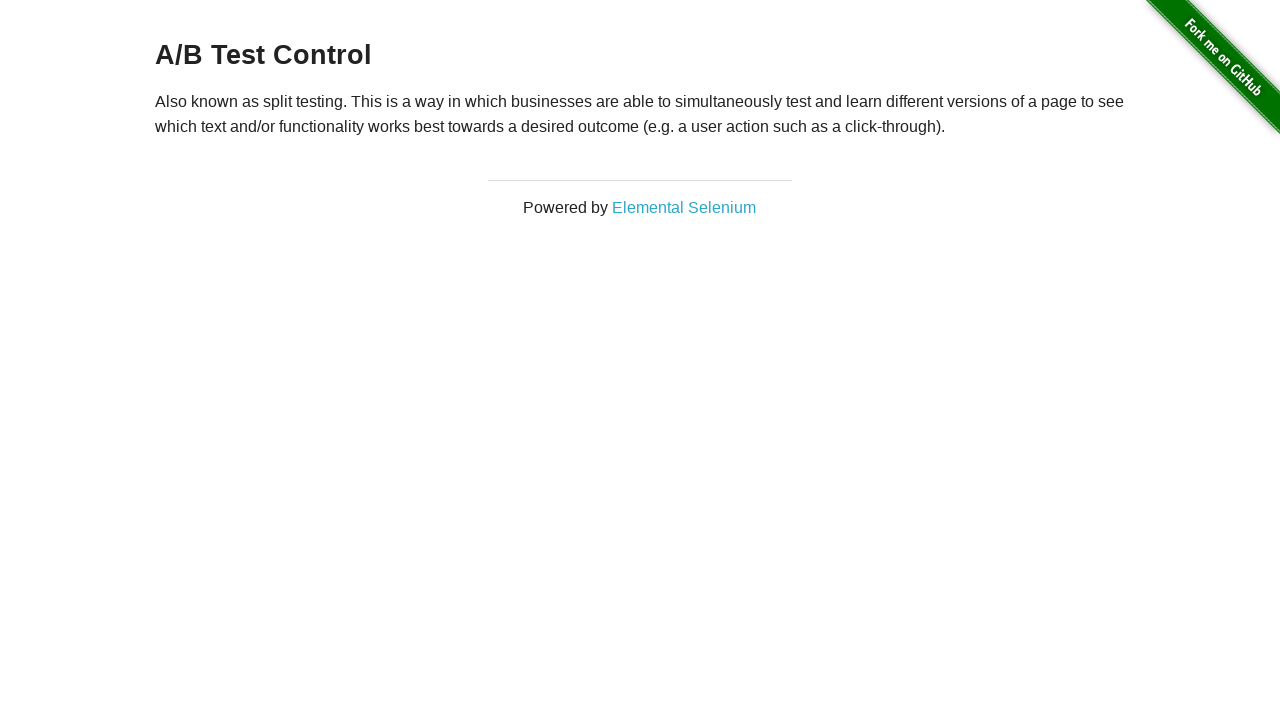

Retrieved heading text to check A/B test status
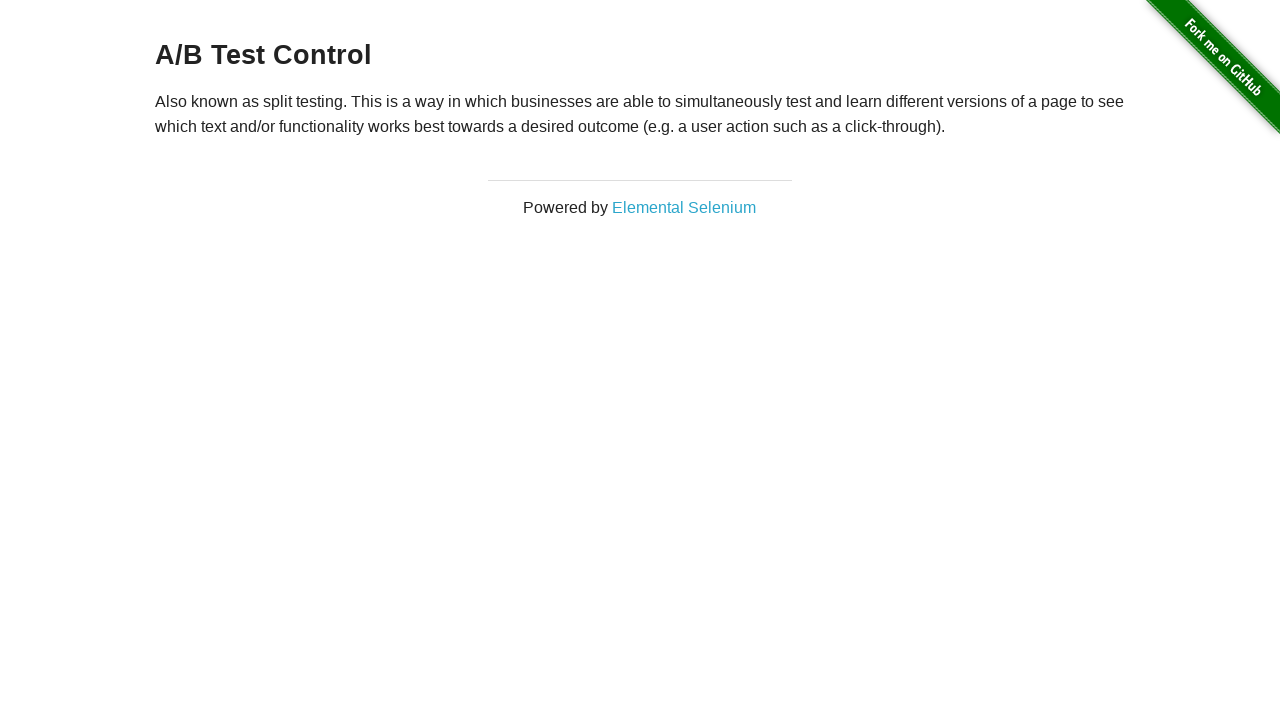

Added optimizelyOptOut cookie to opt out of A/B test
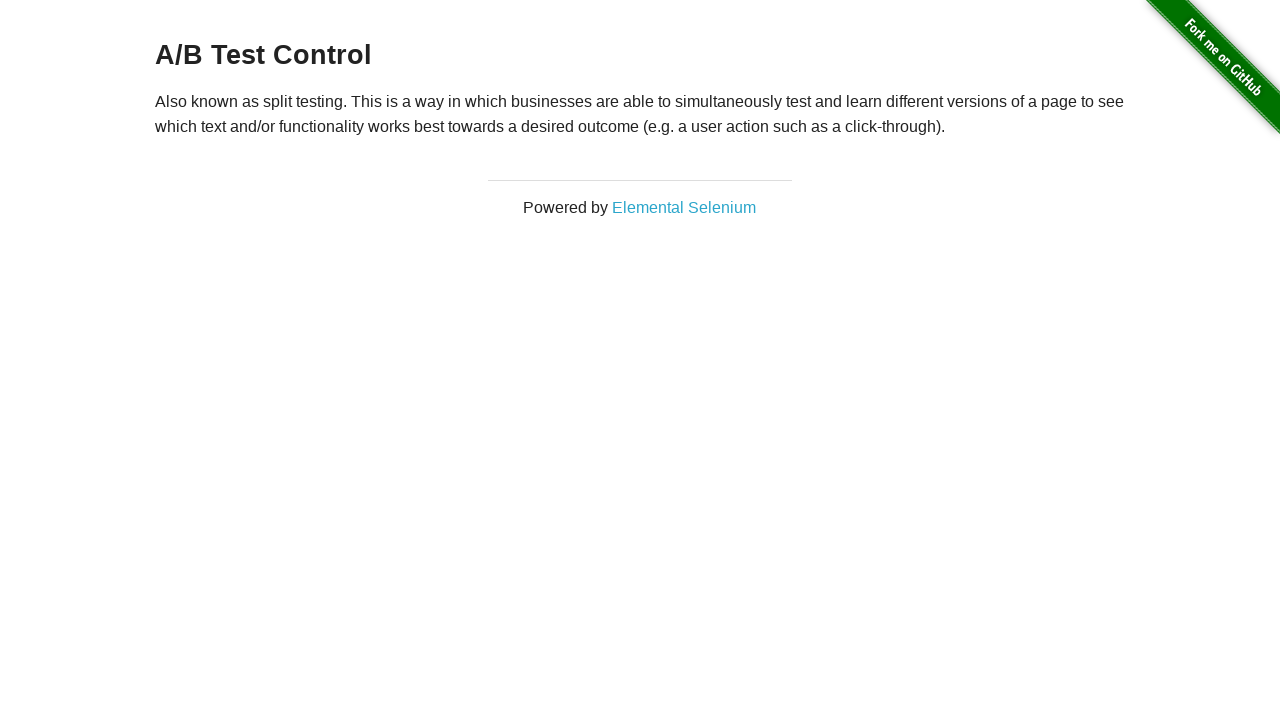

Refreshed page after adding opt-out cookie
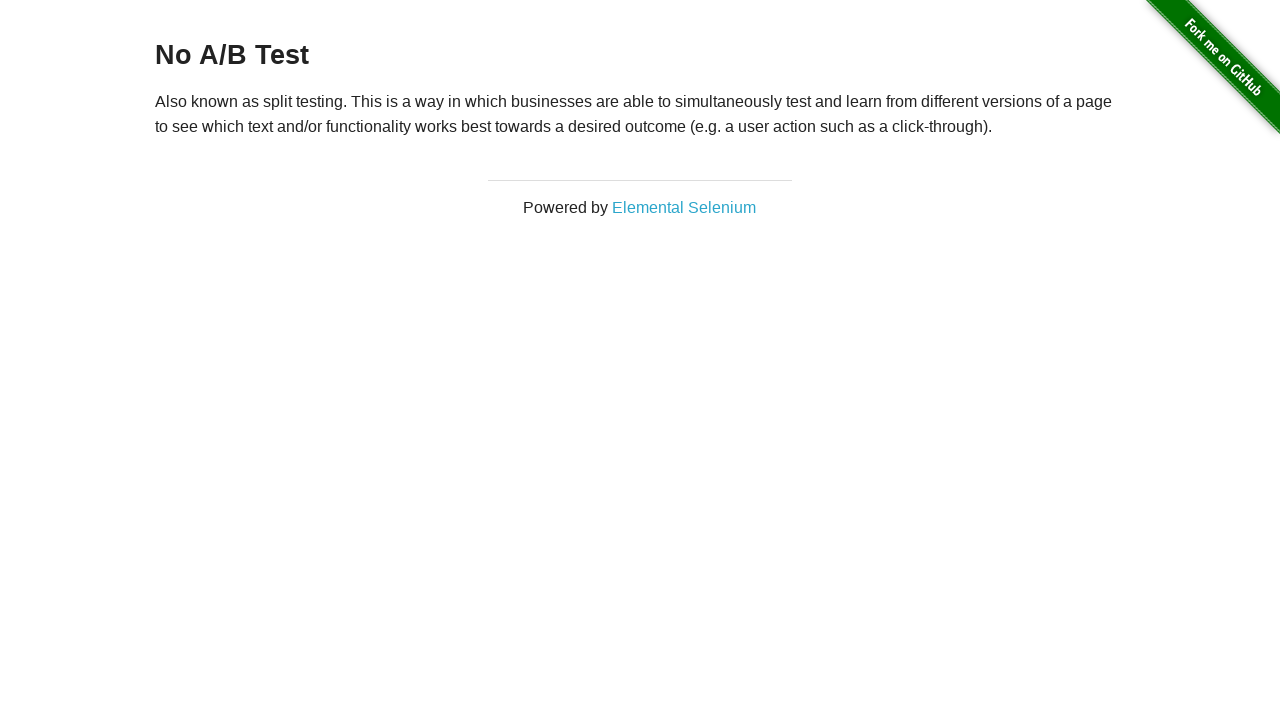

Verified heading element is present after opt-out
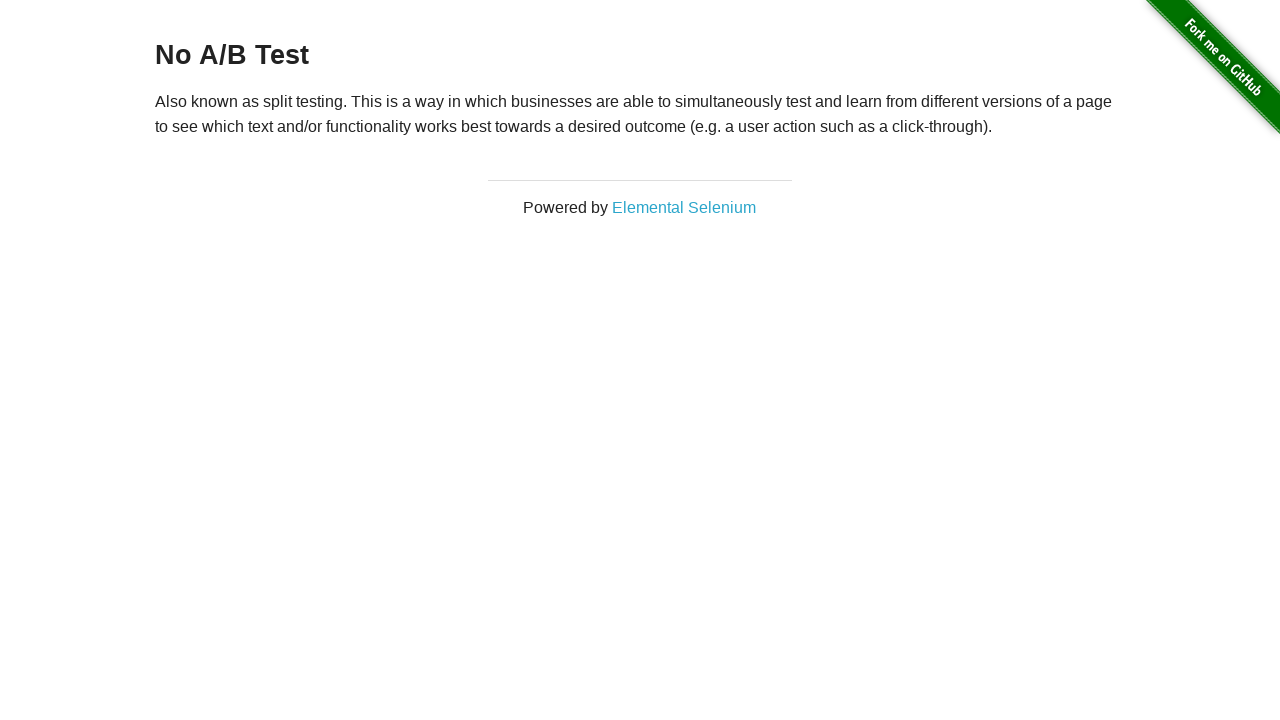

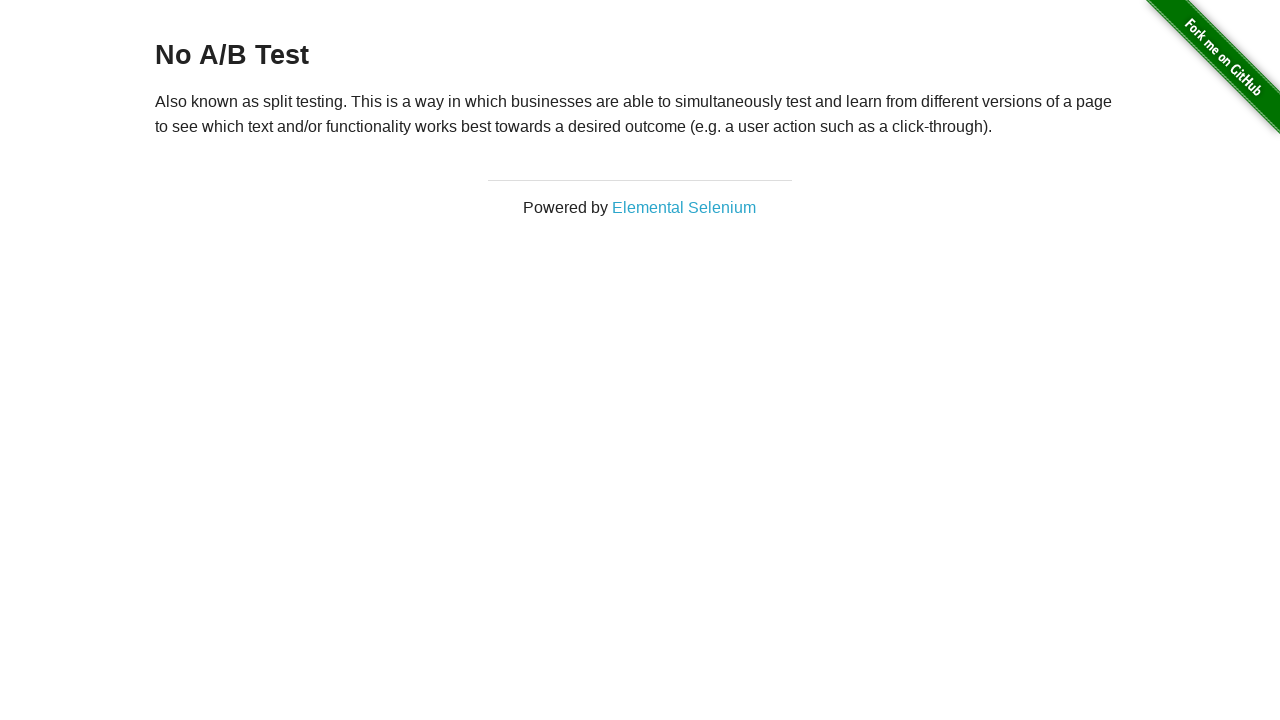